Tests that clicking the download button opens a modal dialog for download configuration

Starting URL: https://angularjs.org

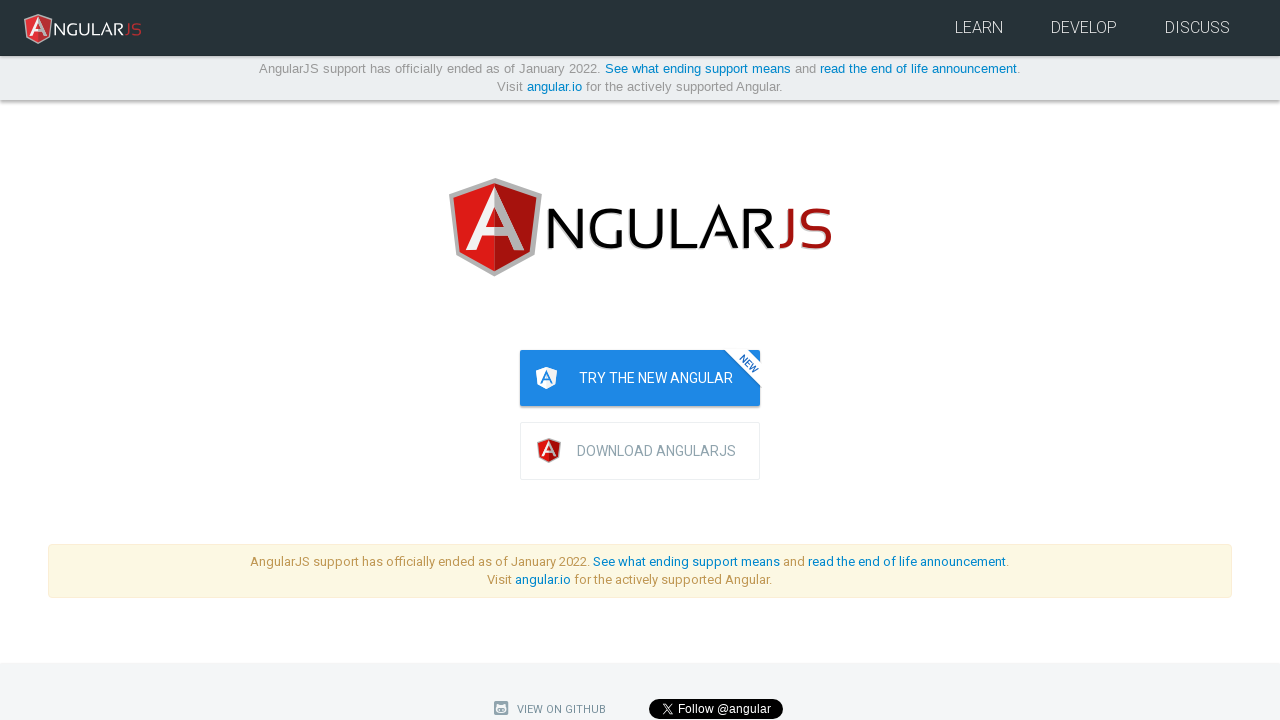

Navigated to https://angularjs.org
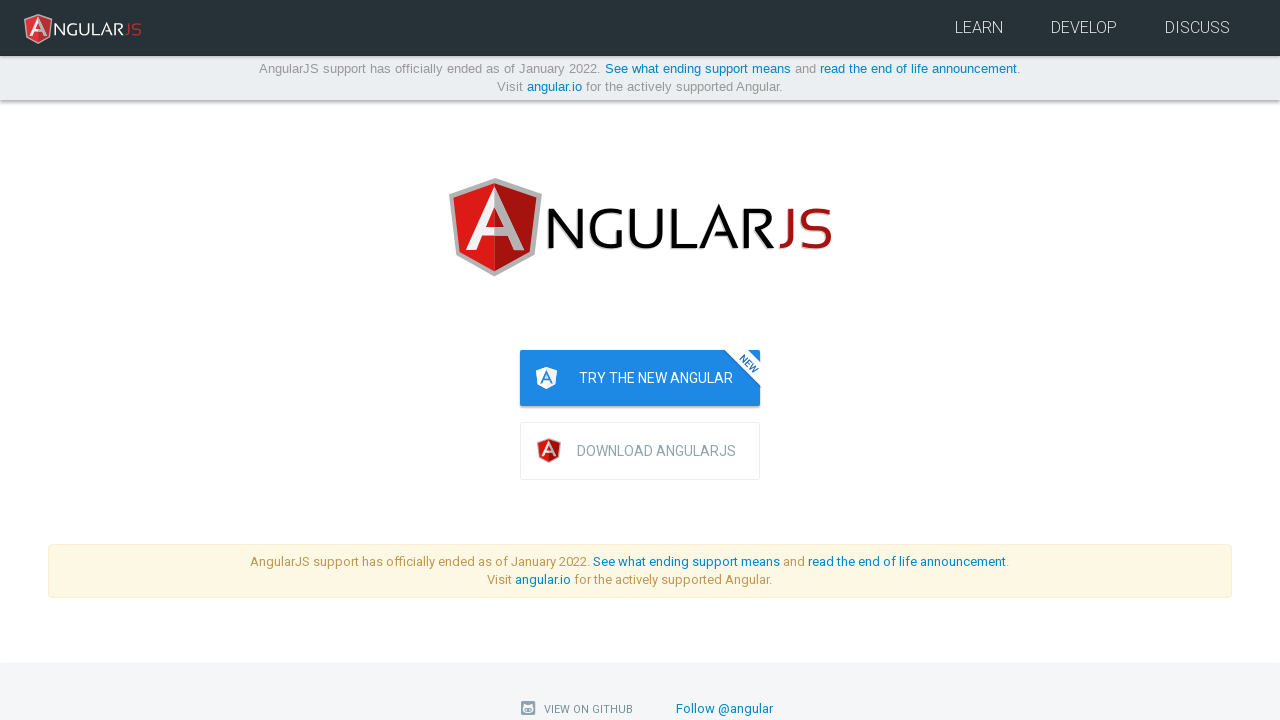

Clicked the download button at (640, 451) on .download-btn
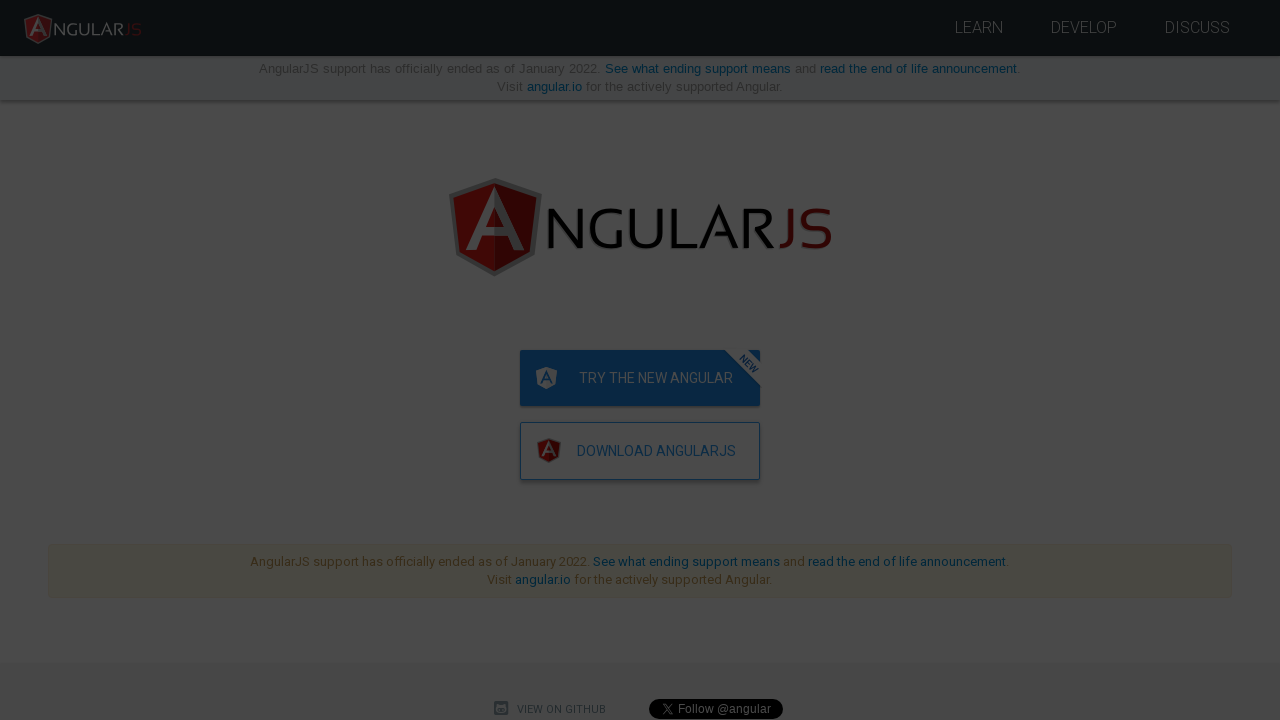

Waited 500ms for modal to appear
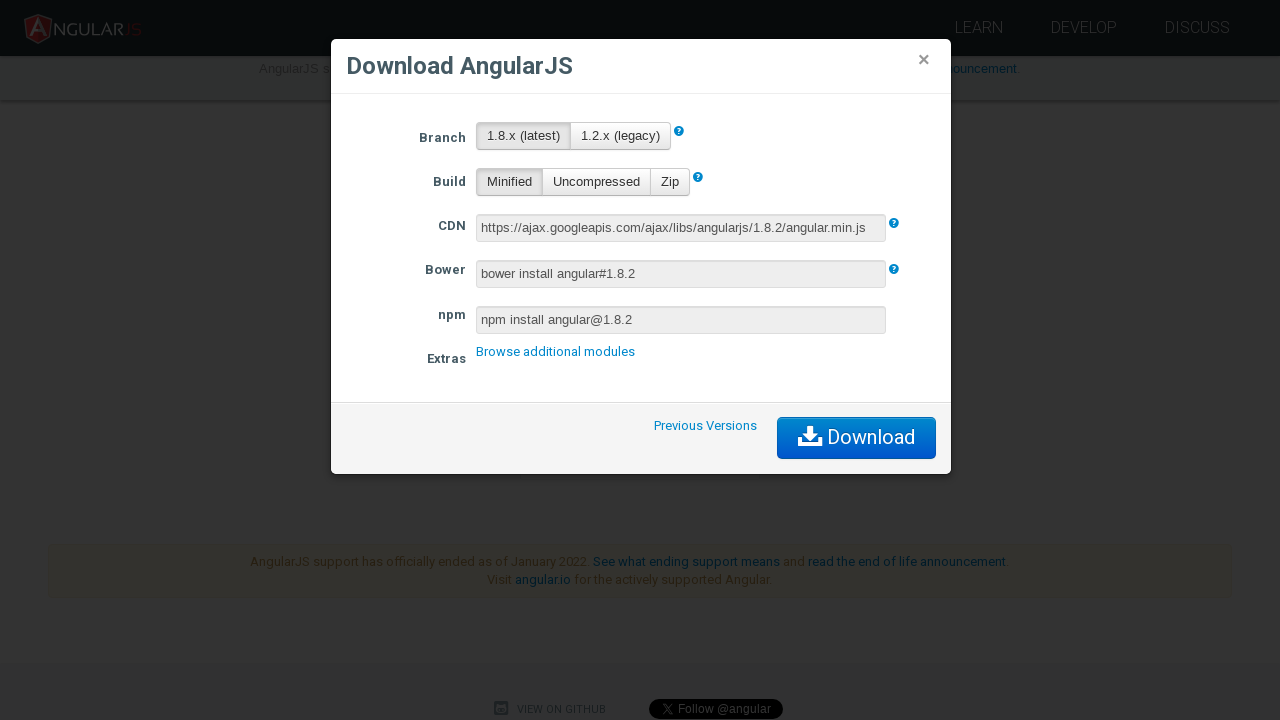

Download configuration modal is now displayed
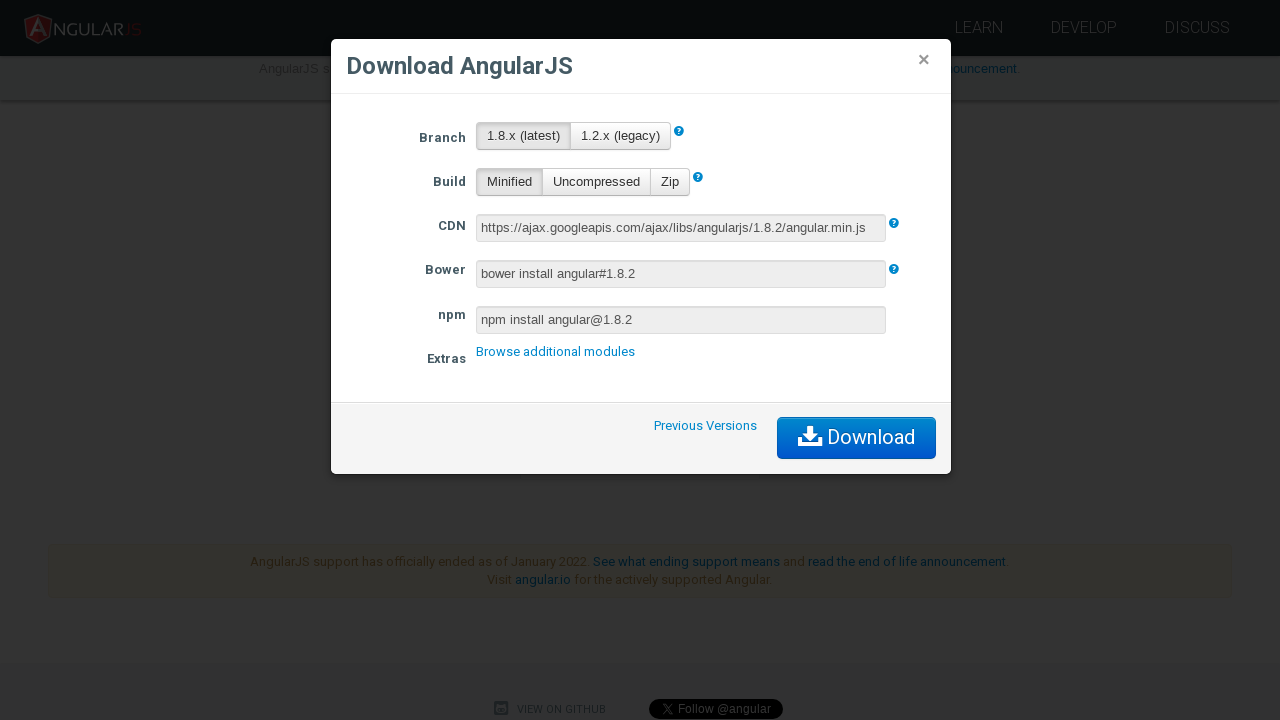

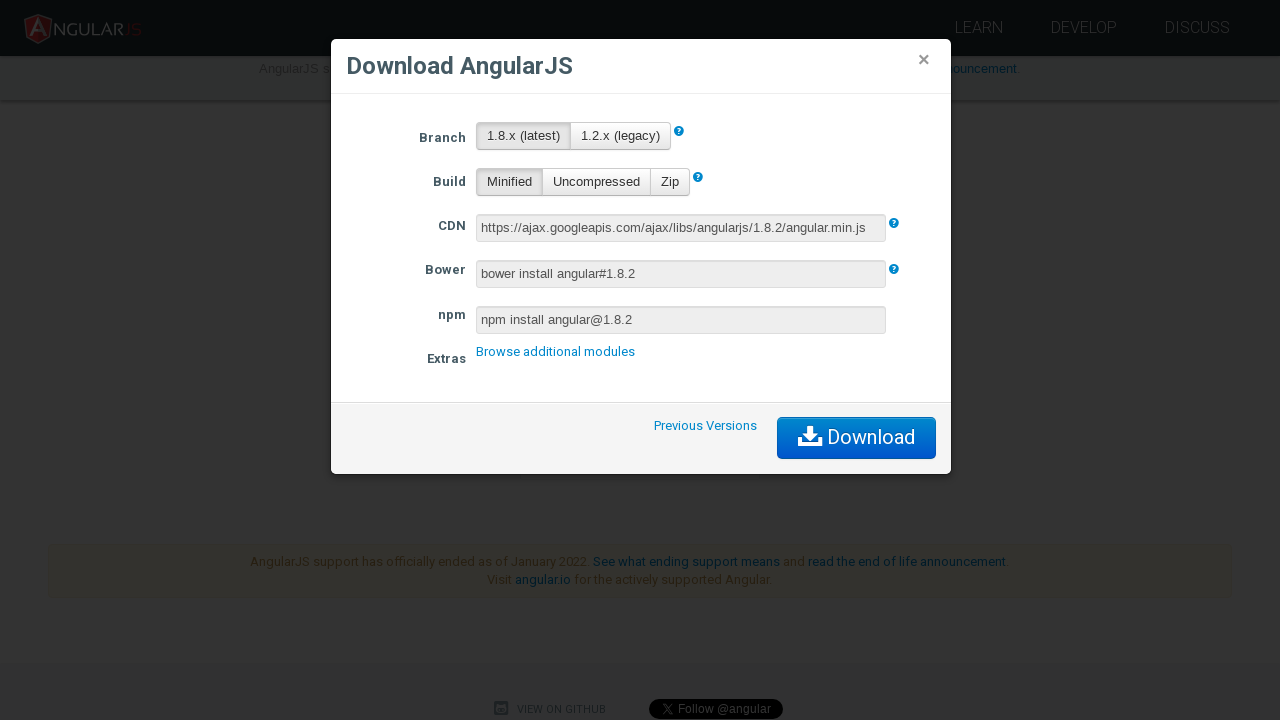